Tests iframe handling on jQuery UI draggable demo page by switching to a frame, reading element text, switching back to main content, and clicking the Download link

Starting URL: https://jqueryui.com/draggable/

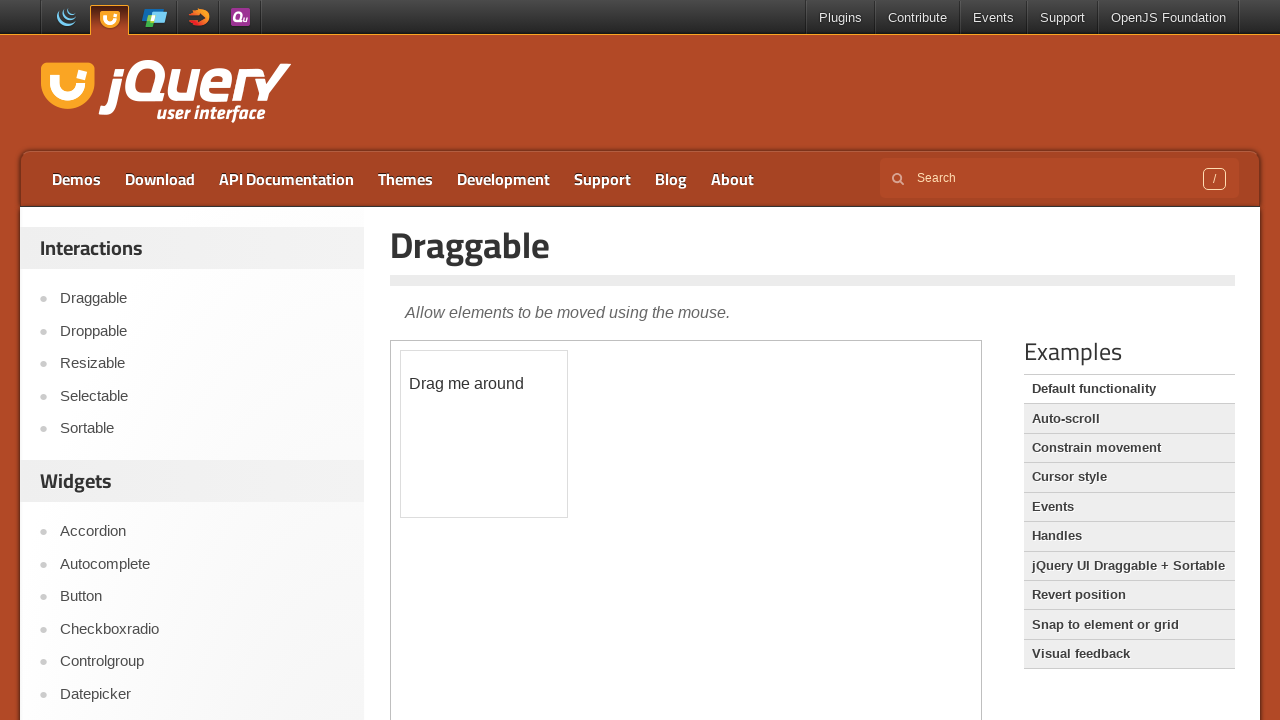

Waited for demo frame to load
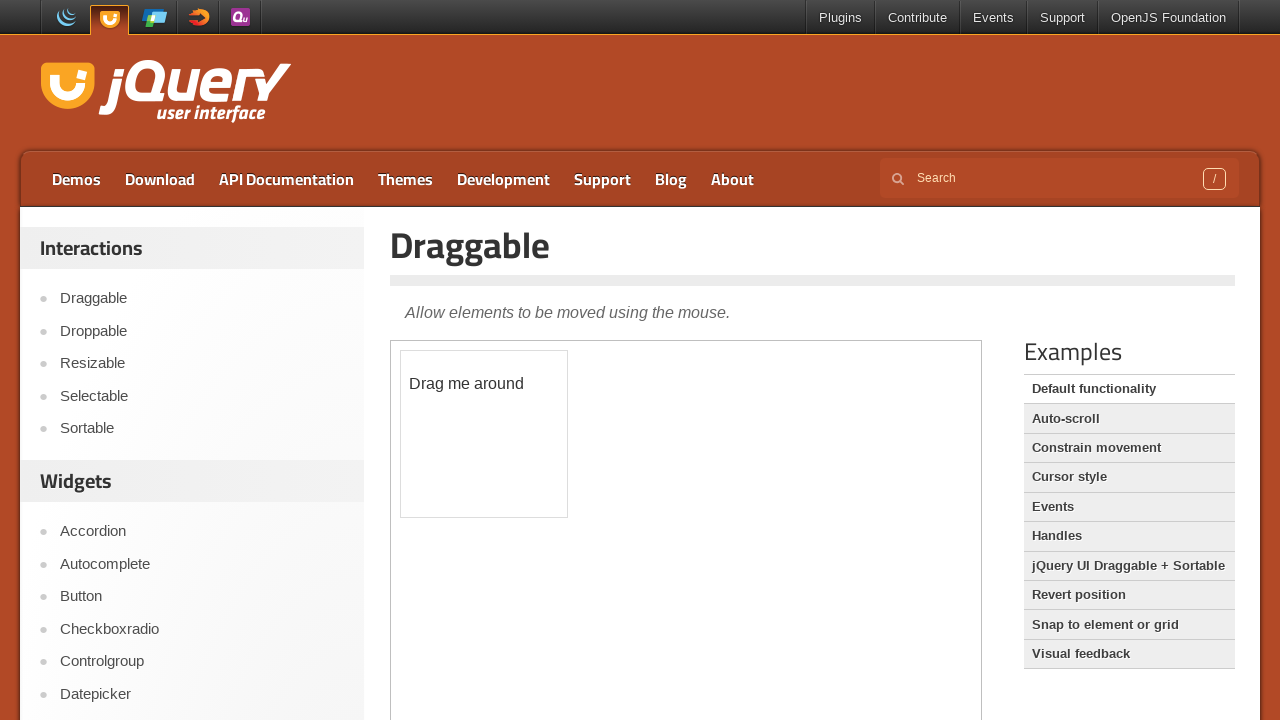

Located and switched to draggable demo iframe
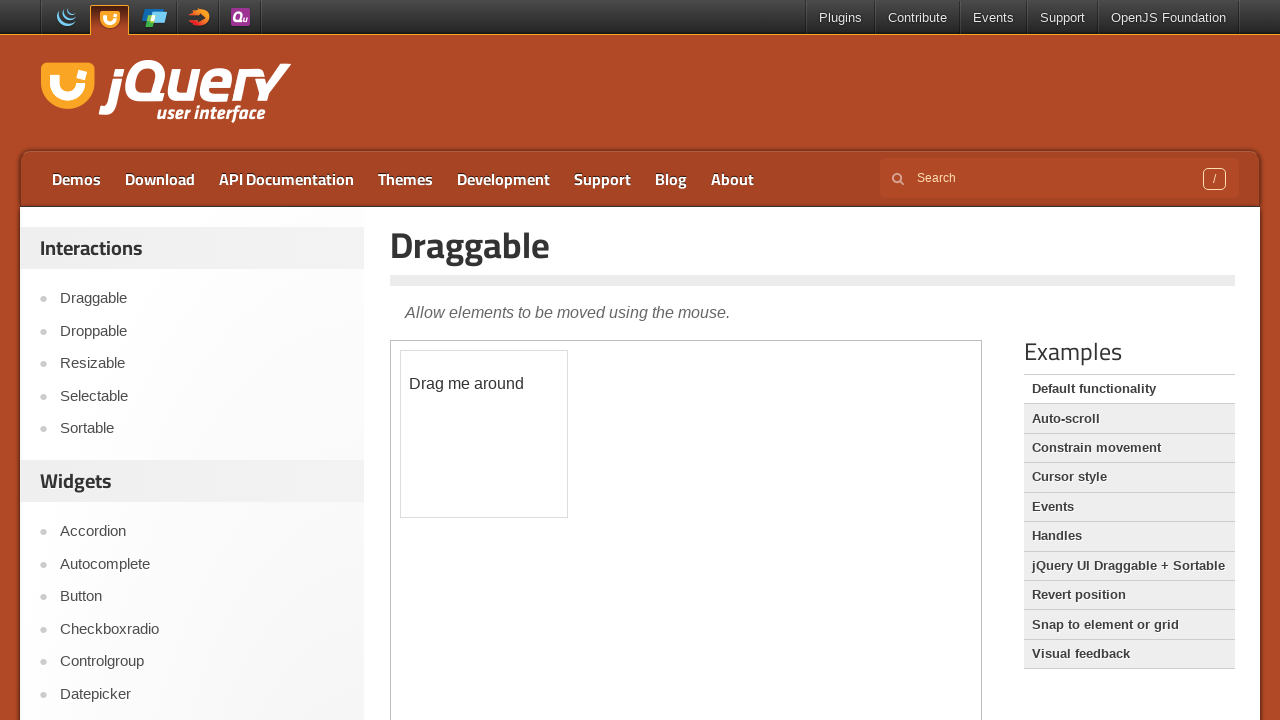

Read draggable element text from iframe: '
	Drag me around
'
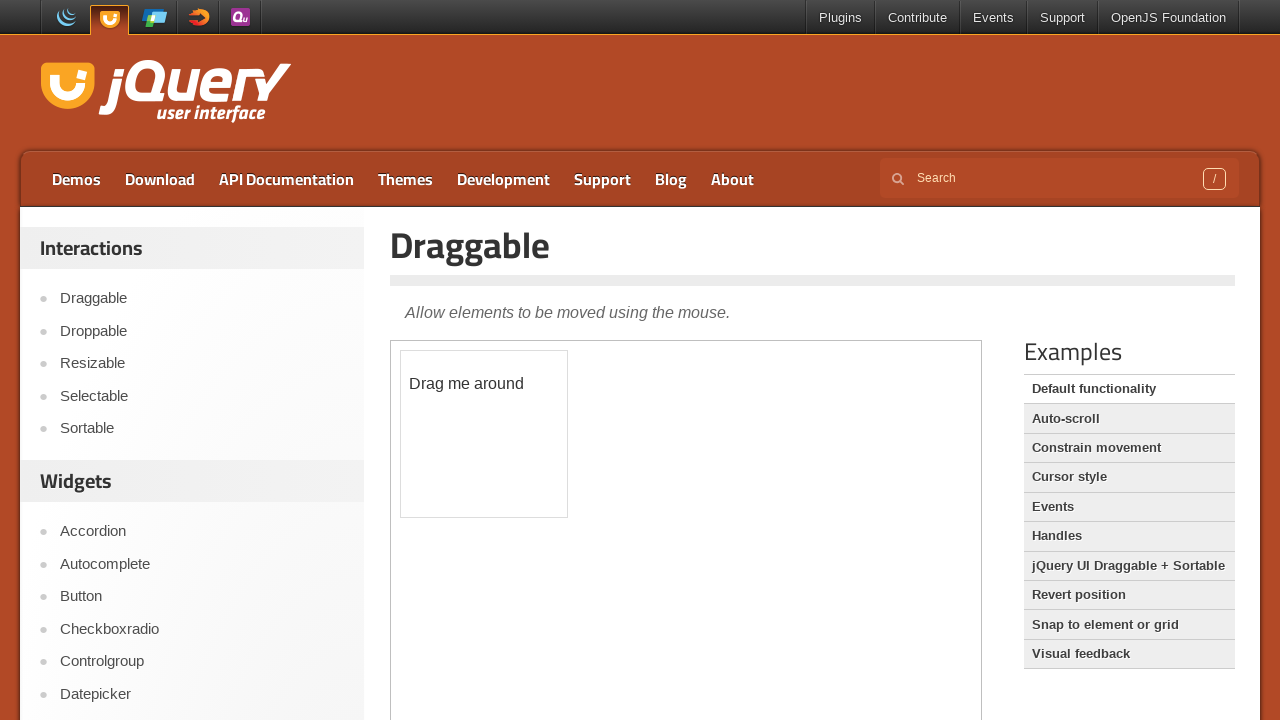

Clicked Download link in main content at (160, 179) on a:has-text('Download')
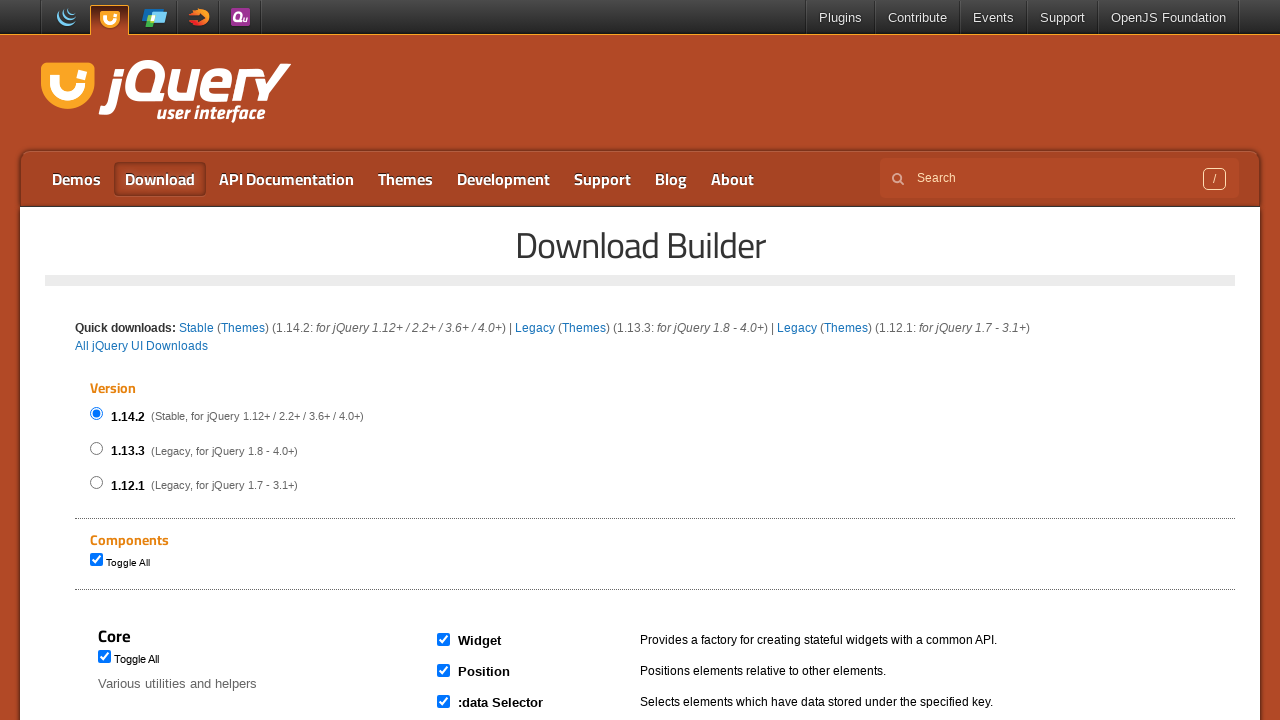

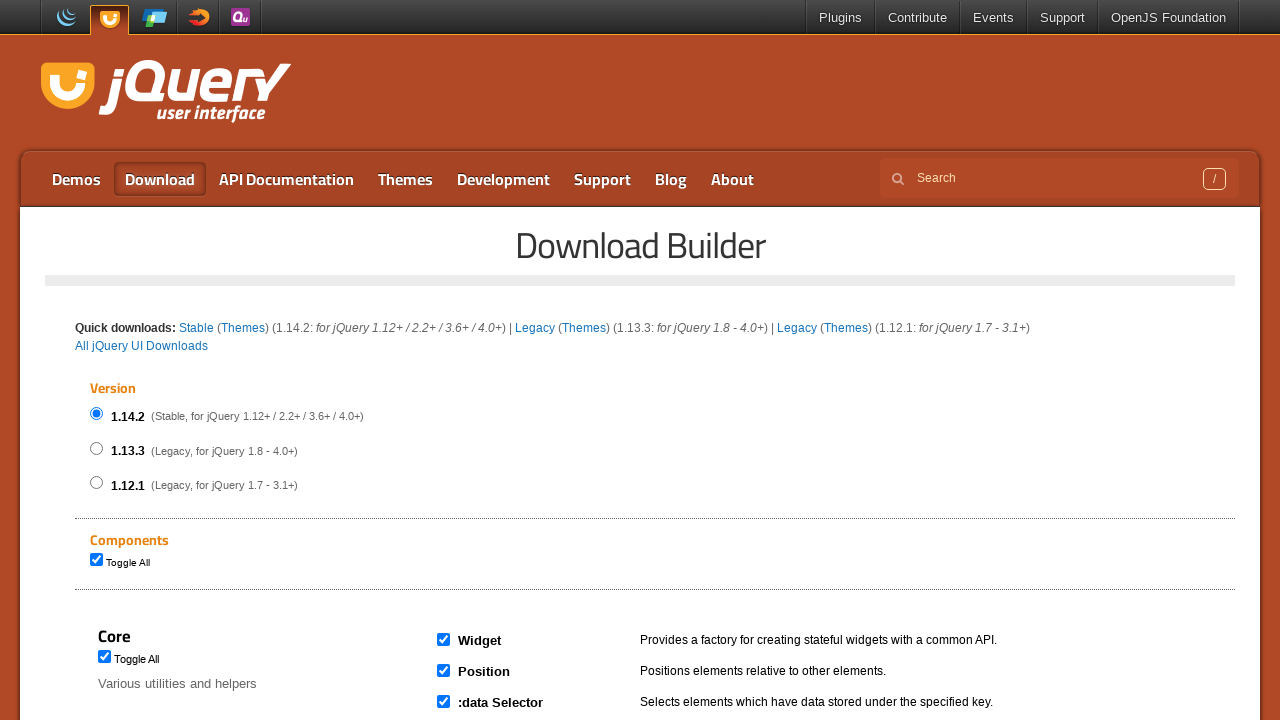